Tests the course selection workflow by selecting "Graduação" education level, searching for "Engenharia de Software" course, verifying the selection, and clicking the advance button.

Starting URL: https://developer.grupoa.education/subscription/

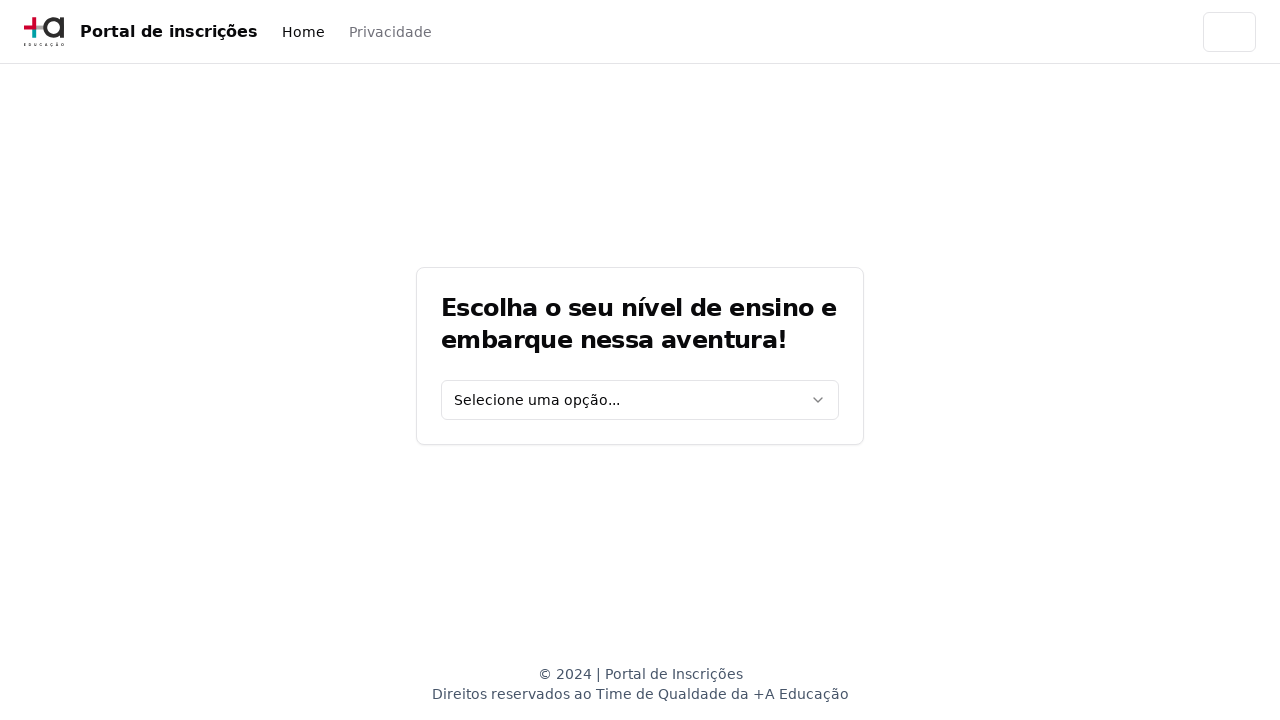

Clicked education level dropdown at (640, 400) on [data-testid='education-level-select']
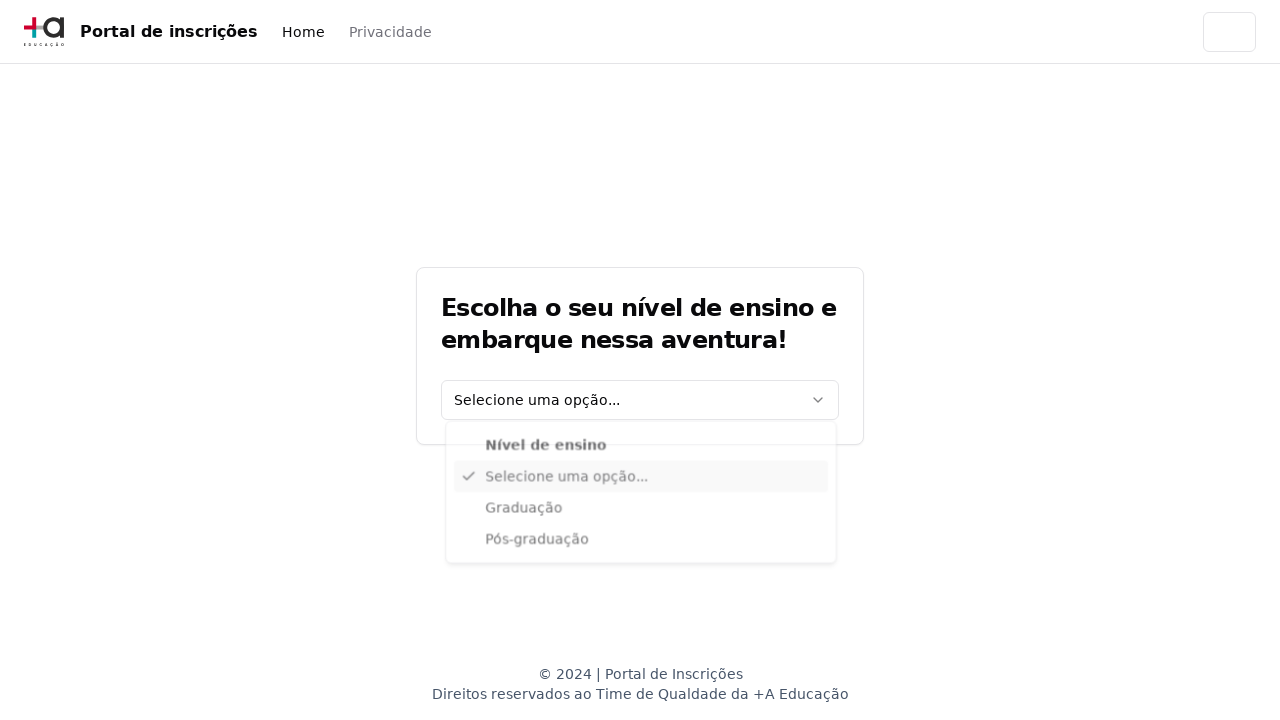

Selected 'Graduação' education level at (641, 513) on xpath=//div[@data-radix-vue-collection-item][contains(., 'Graduação')]
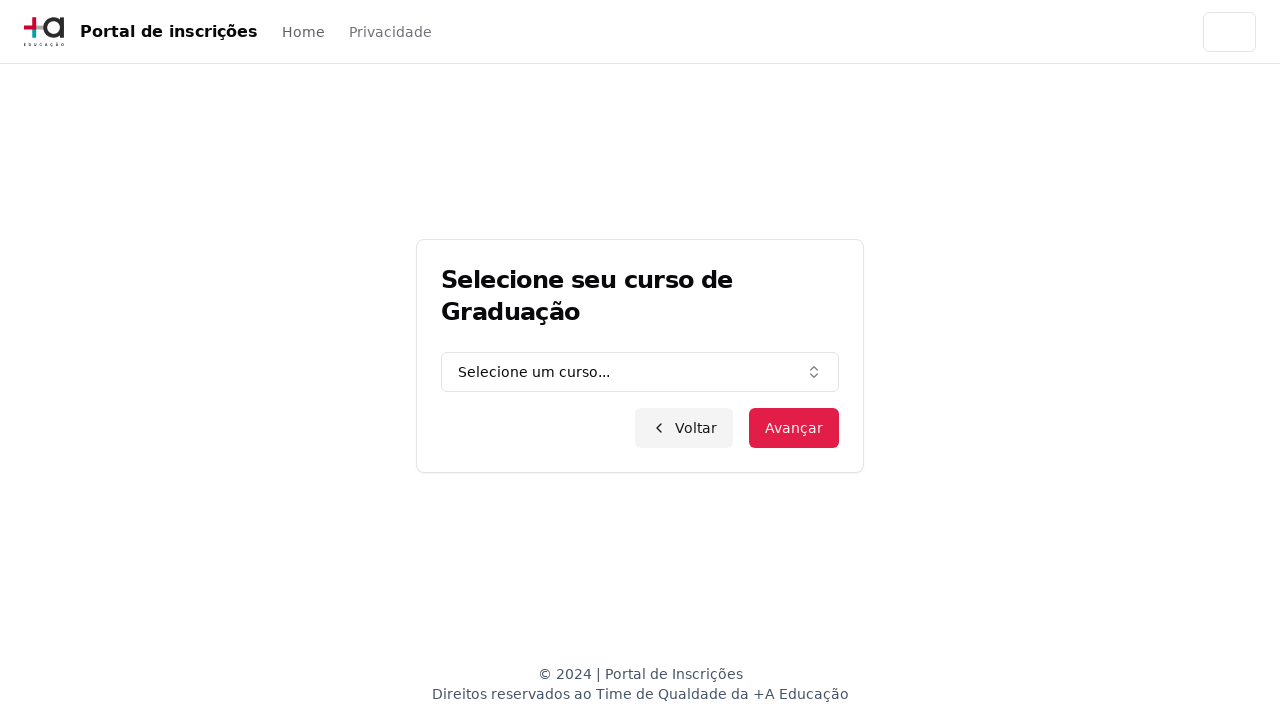

Clicked graduation course combo box at (640, 372) on [data-testid='graduation-combo']
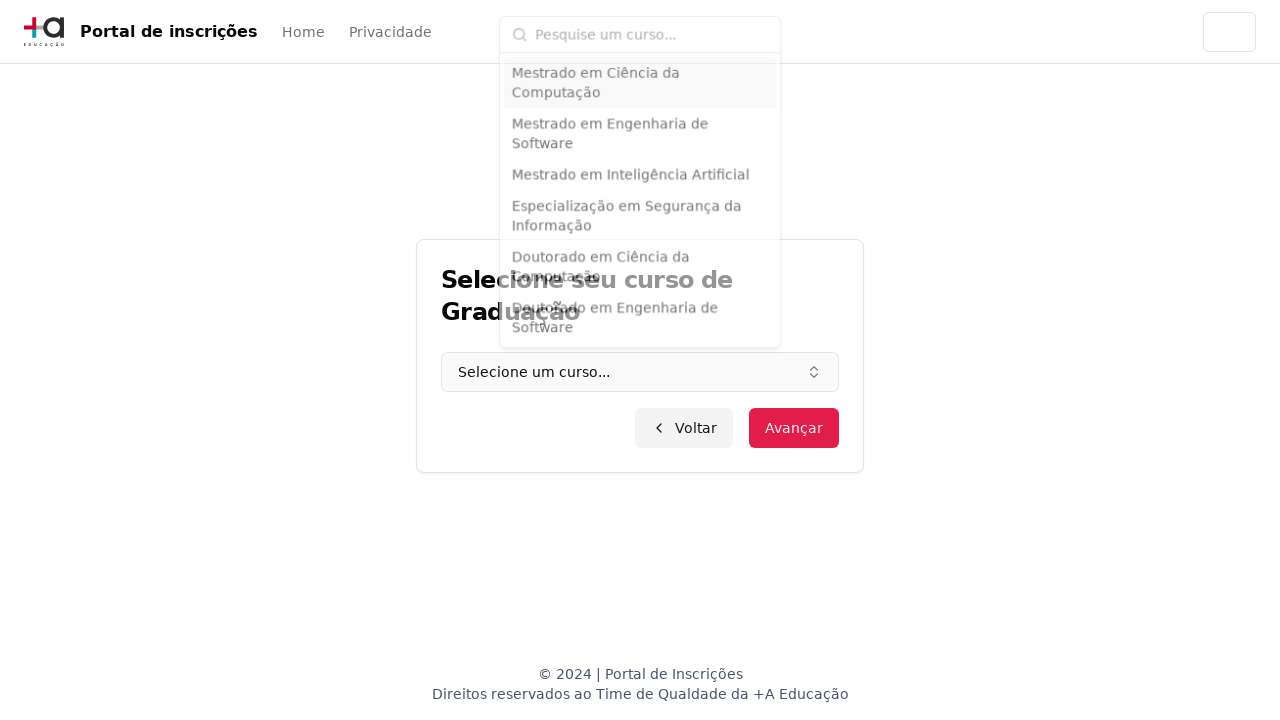

Clicked course search input field at (652, 28) on input.h-9
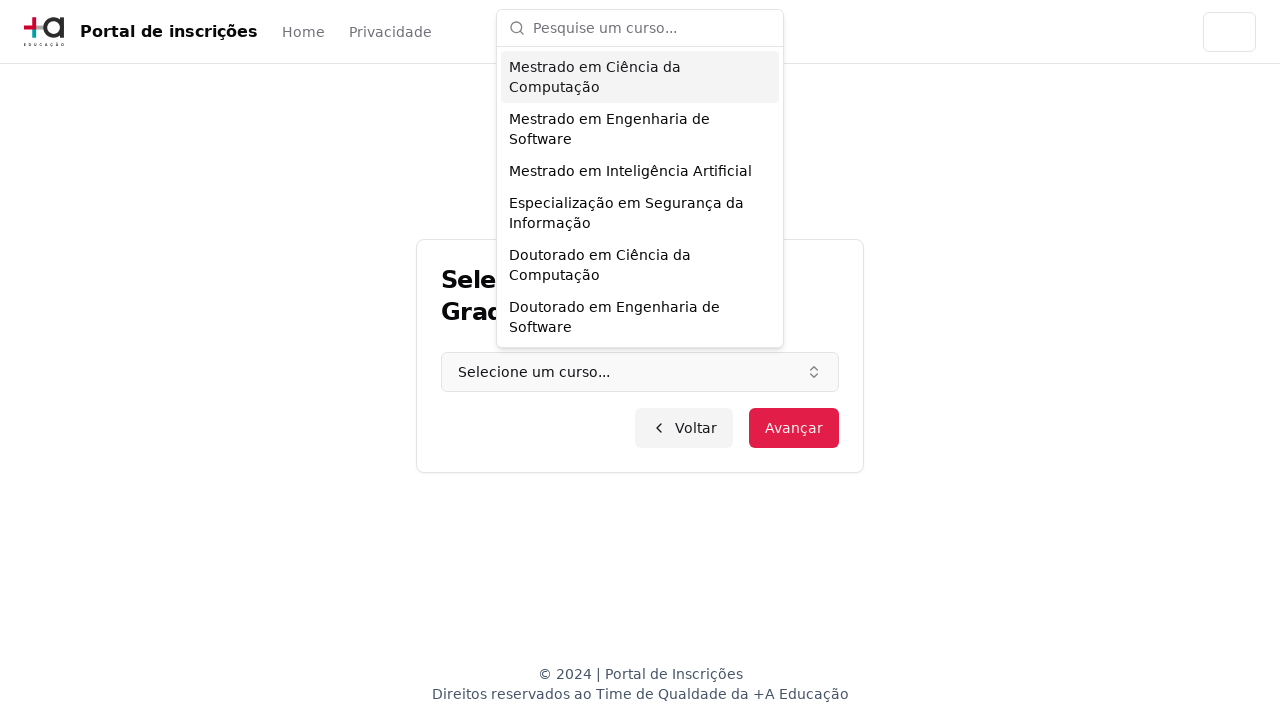

Typed 'Engenharia de Software' into course search field on input.h-9
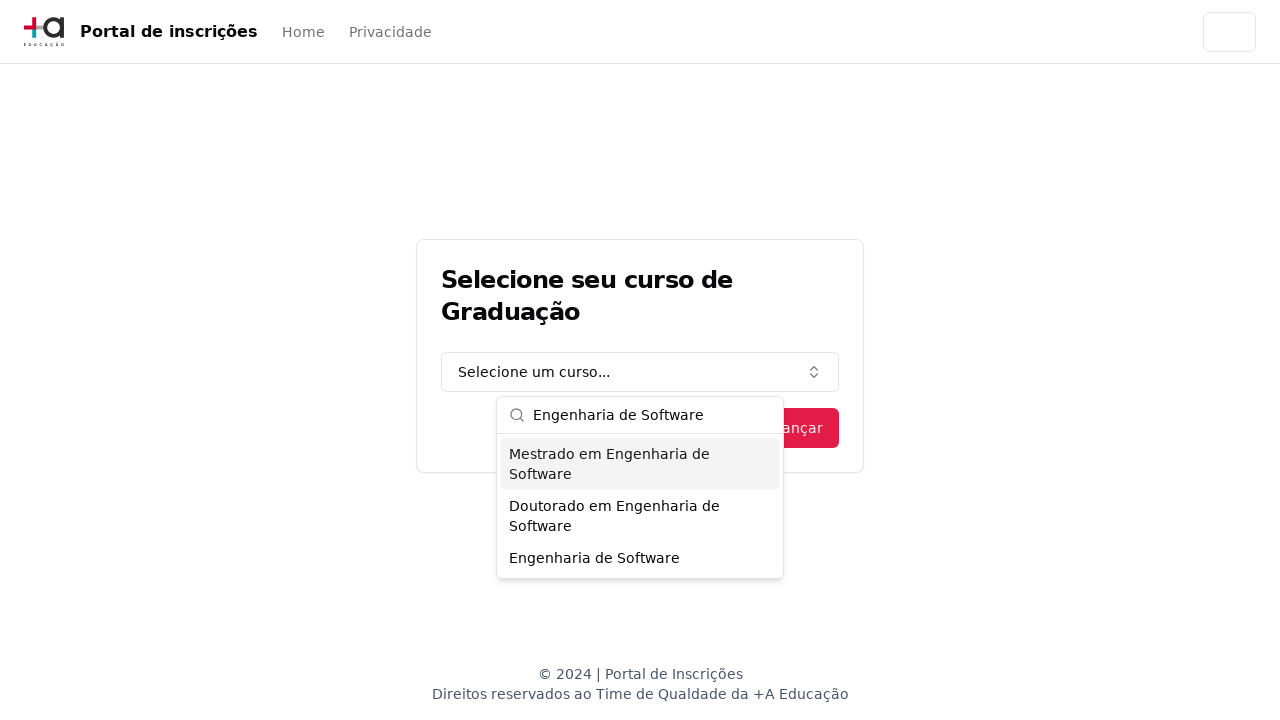

Pressed Enter to search for course
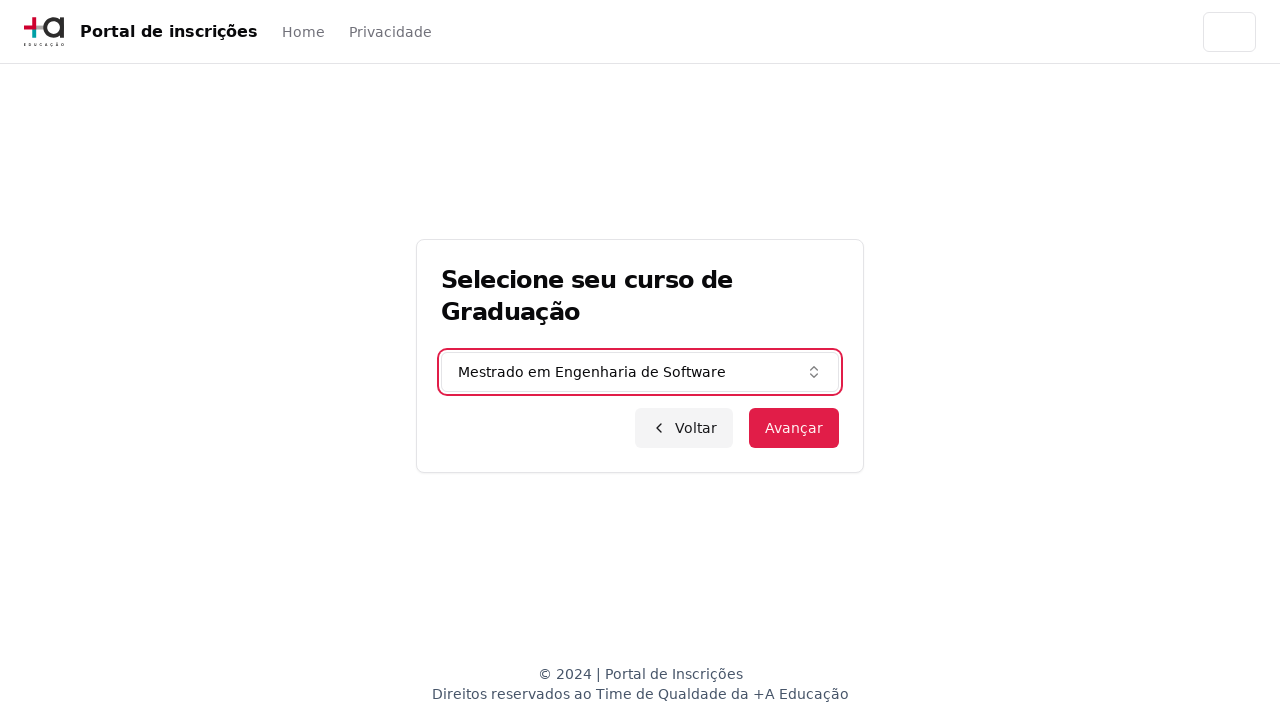

Verified course selection was applied
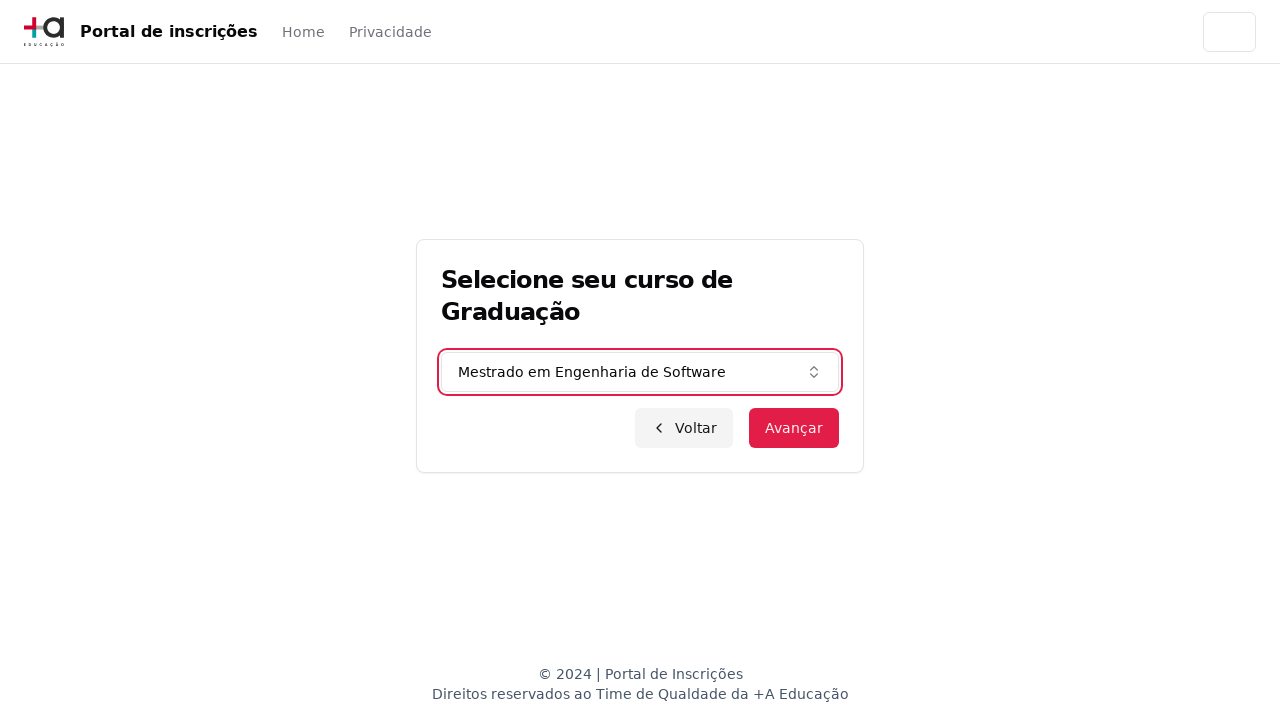

Clicked advance button to proceed at (794, 428) on button.inline-flex.items-center.justify-center.bg-primary
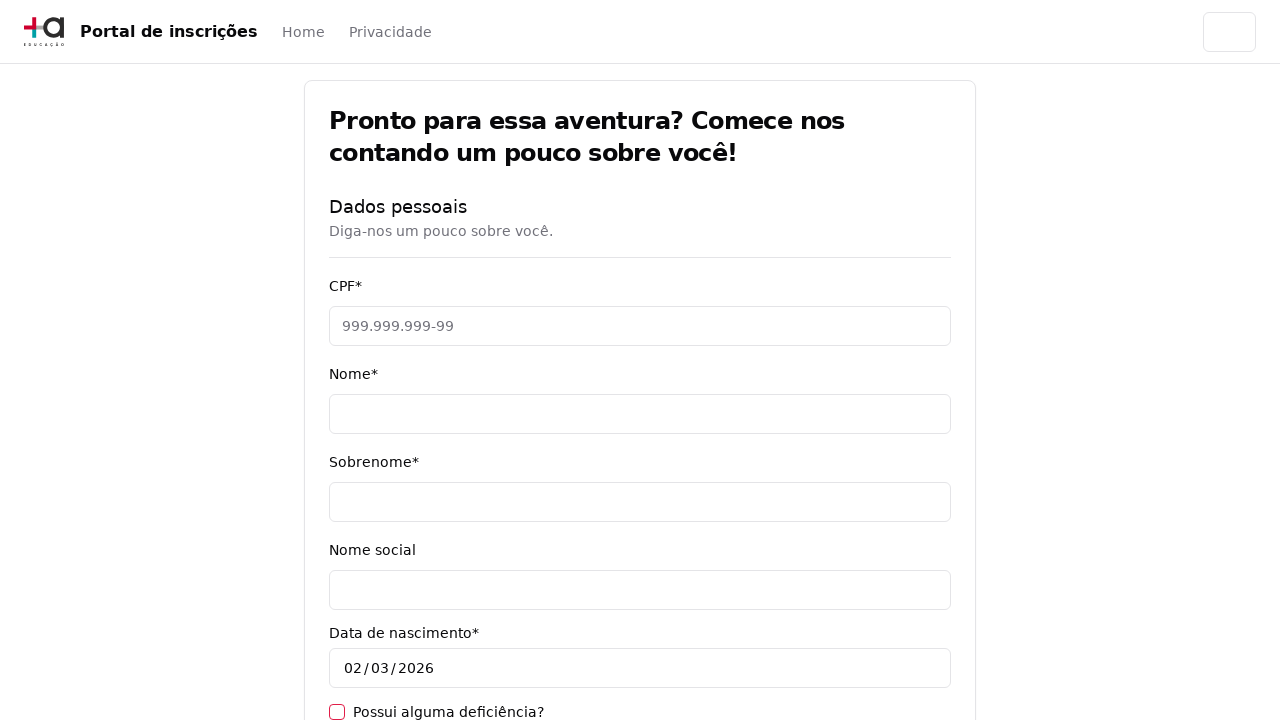

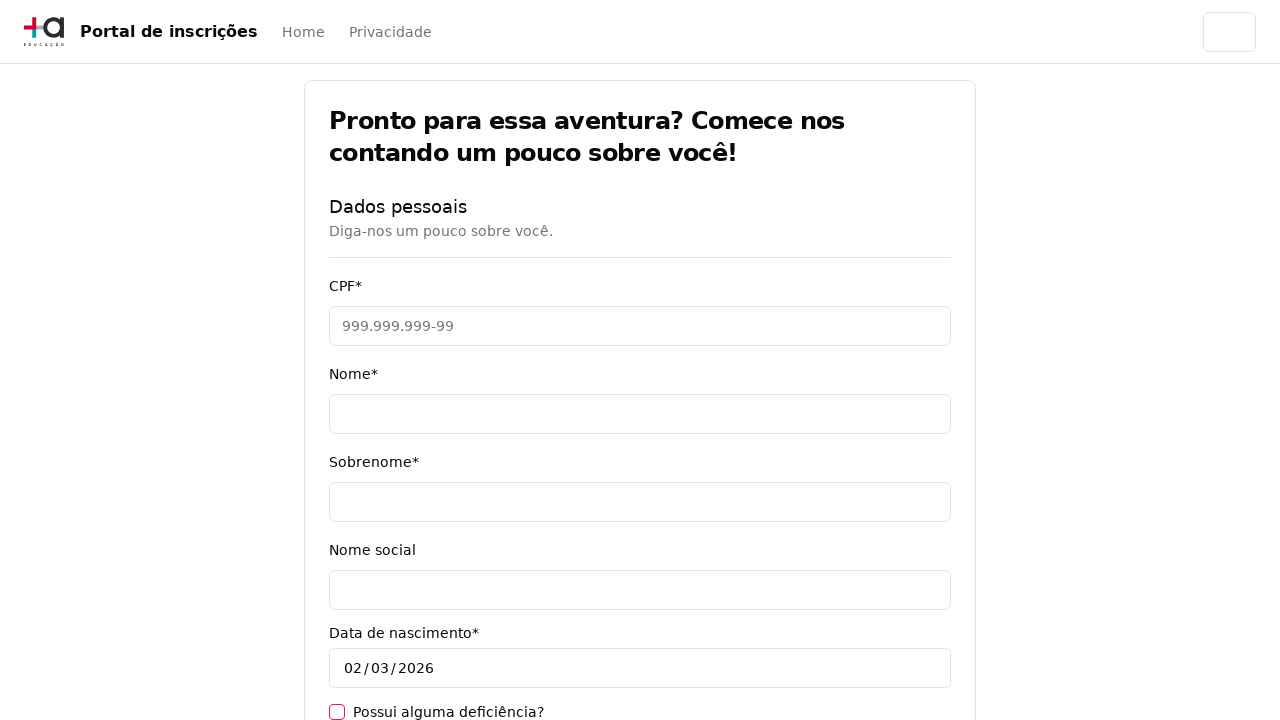